Tests the calculator application by entering two numbers (20 and 5), selecting the MULTIPLICATION operation, and verifying the result

Starting URL: https://juliemr.github.io/protractor-demo/

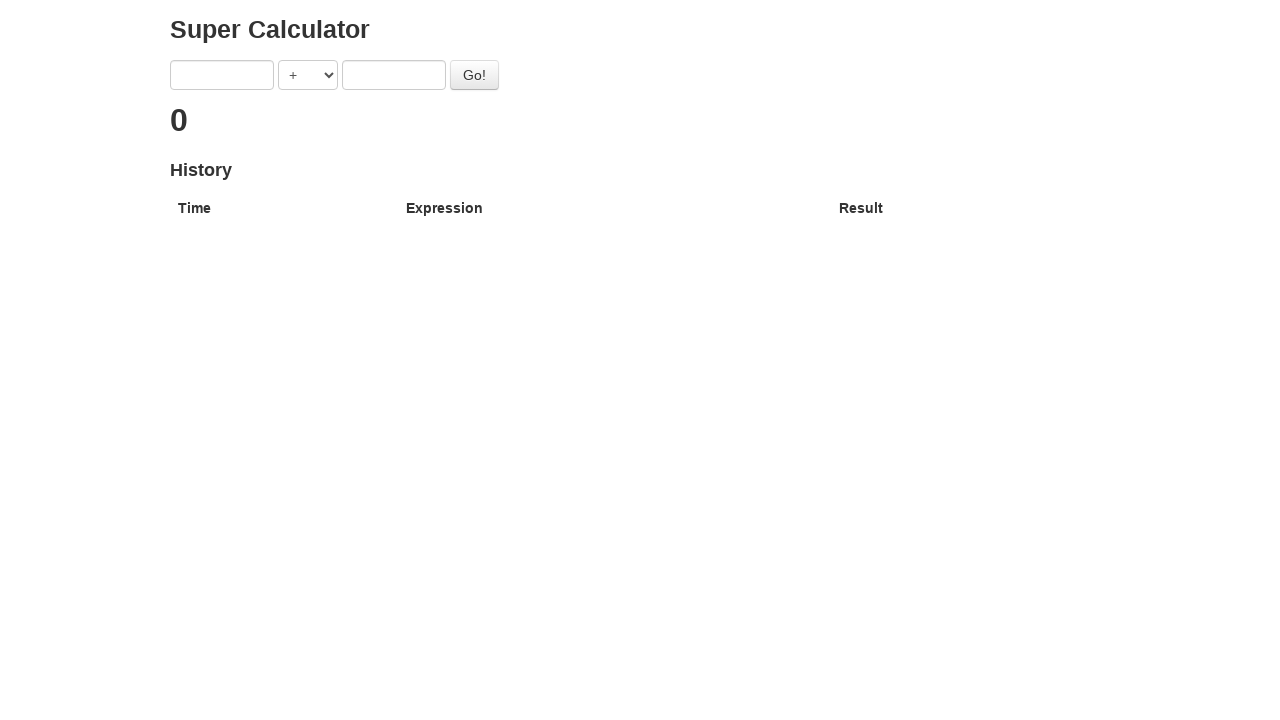

Filled first number input with '20' on input[ng-model='first']
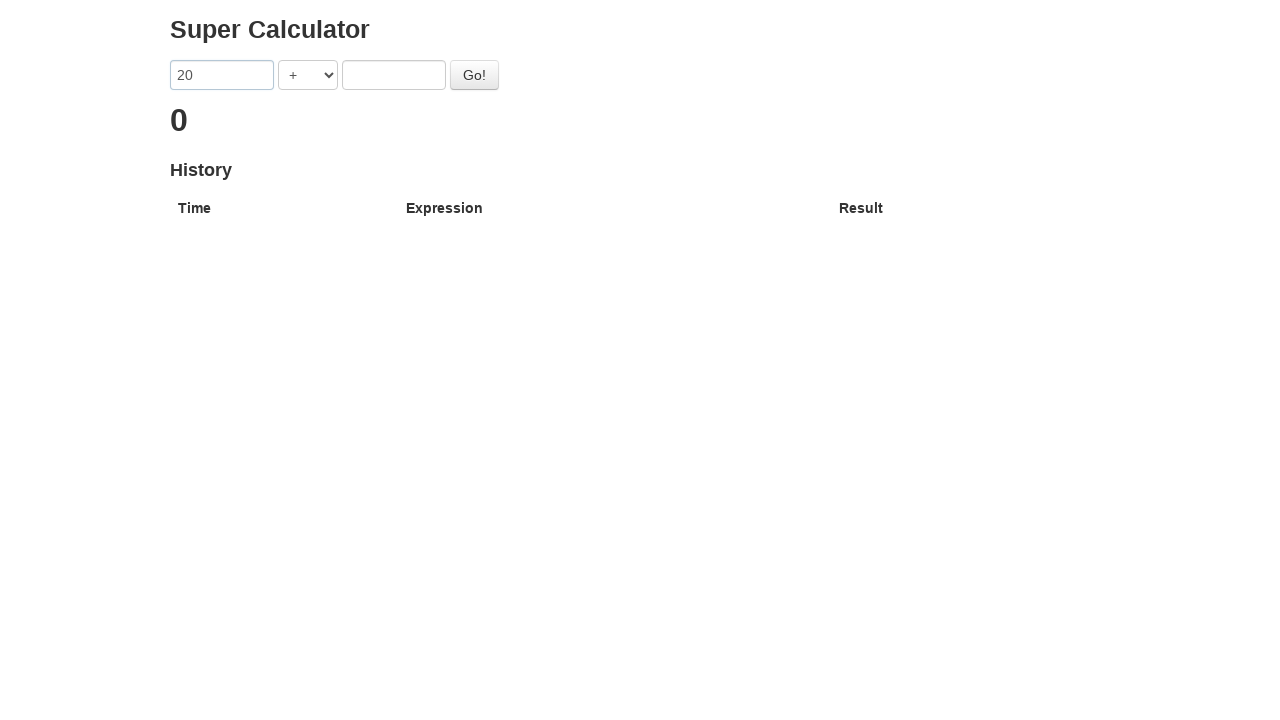

Filled second number input with '5' on input[ng-model='second']
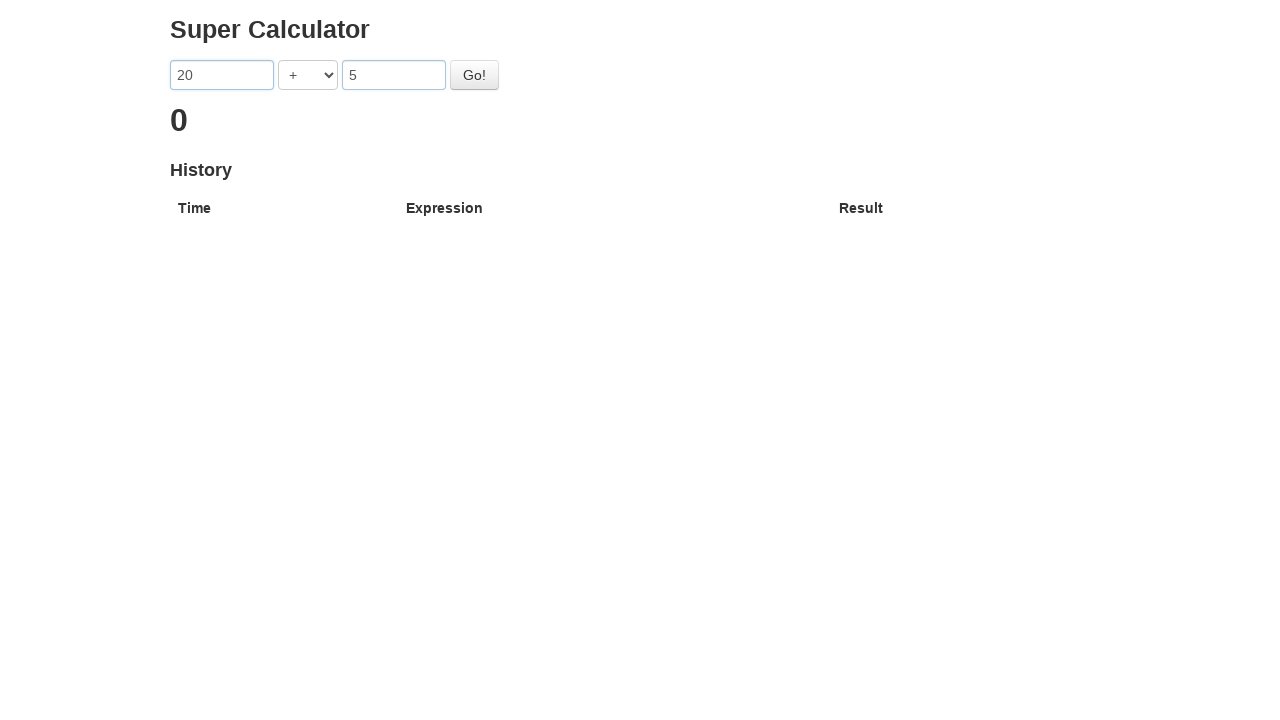

Selected MULTIPLICATION (*) operator from dropdown on select[ng-model='operator']
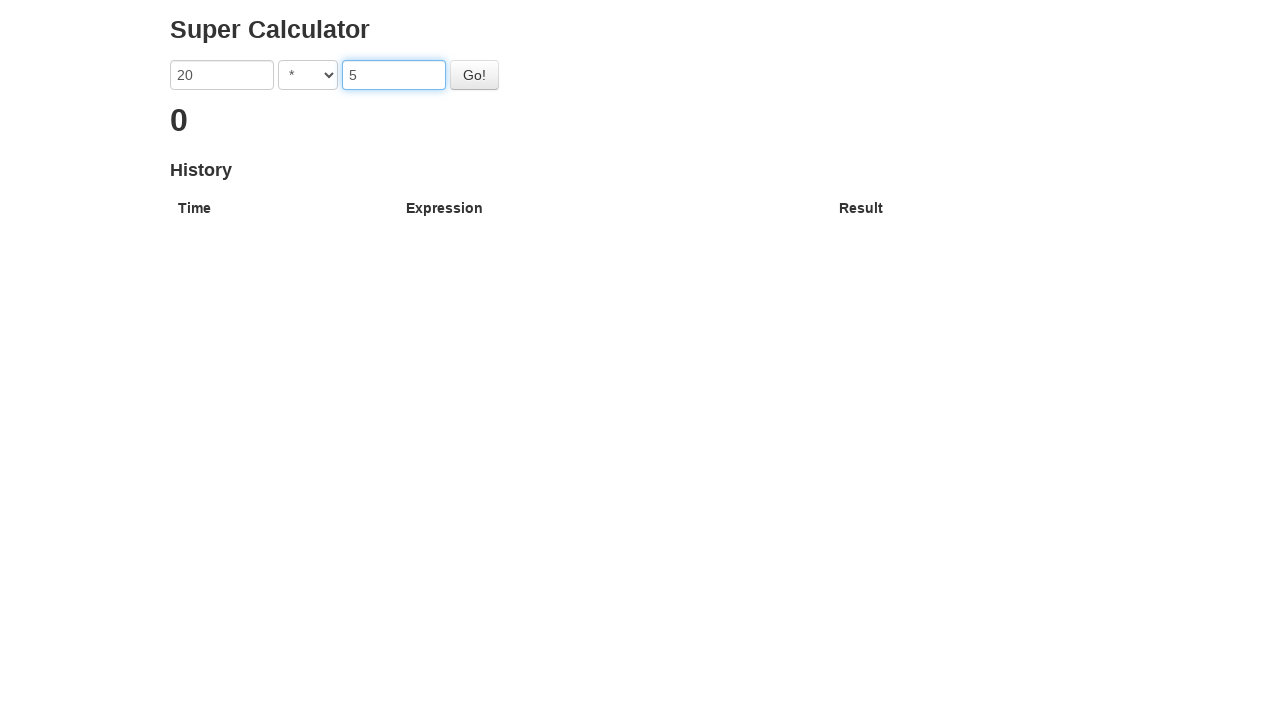

Clicked Go button to calculate multiplication result at (474, 75) on #gobutton
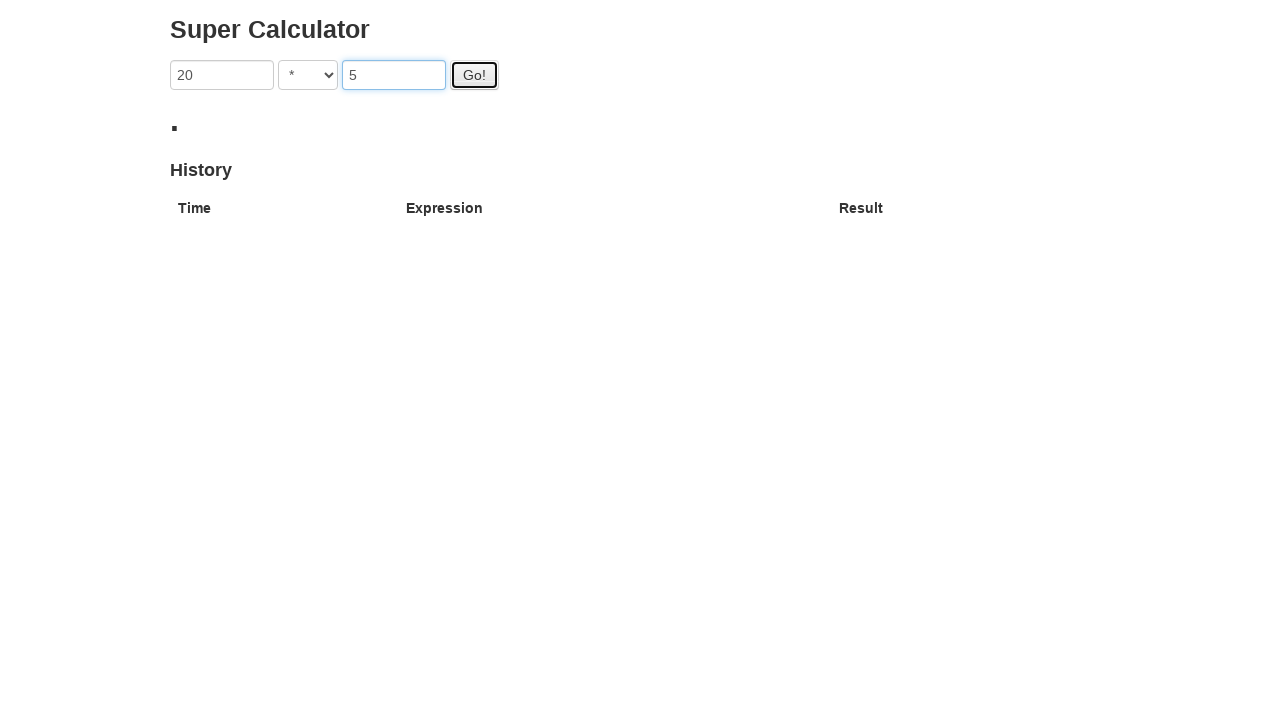

Result calculation completed and displayed
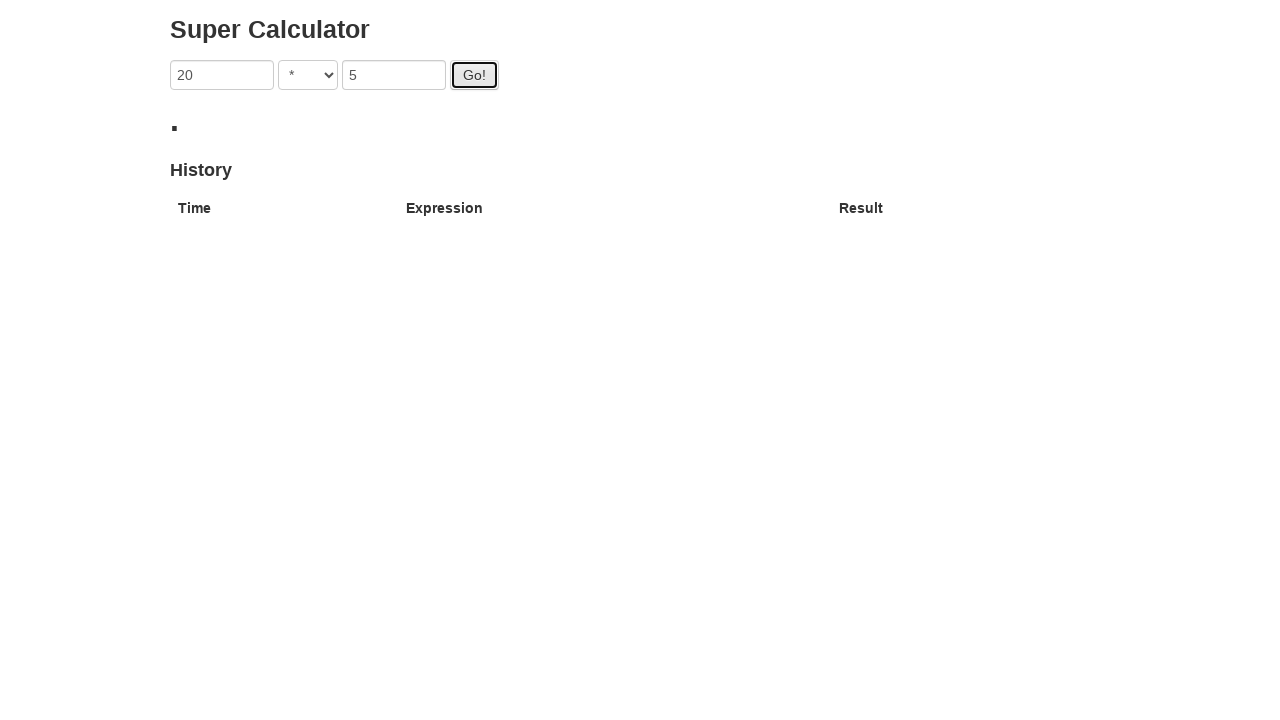

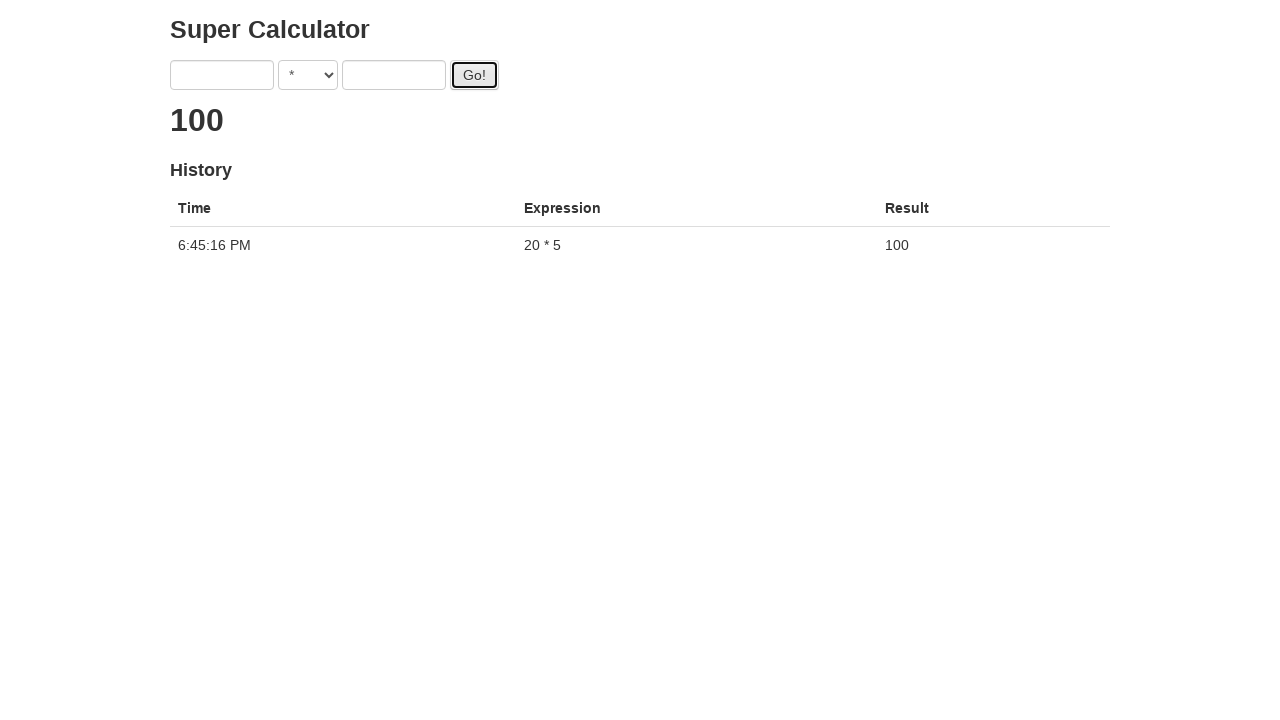